Navigates to Business Today news website, clicks on a featured news article, and verifies that the article page loads with key elements like title, sub-heading, publisher info, and story content.

Starting URL: https://www.businesstoday.in/

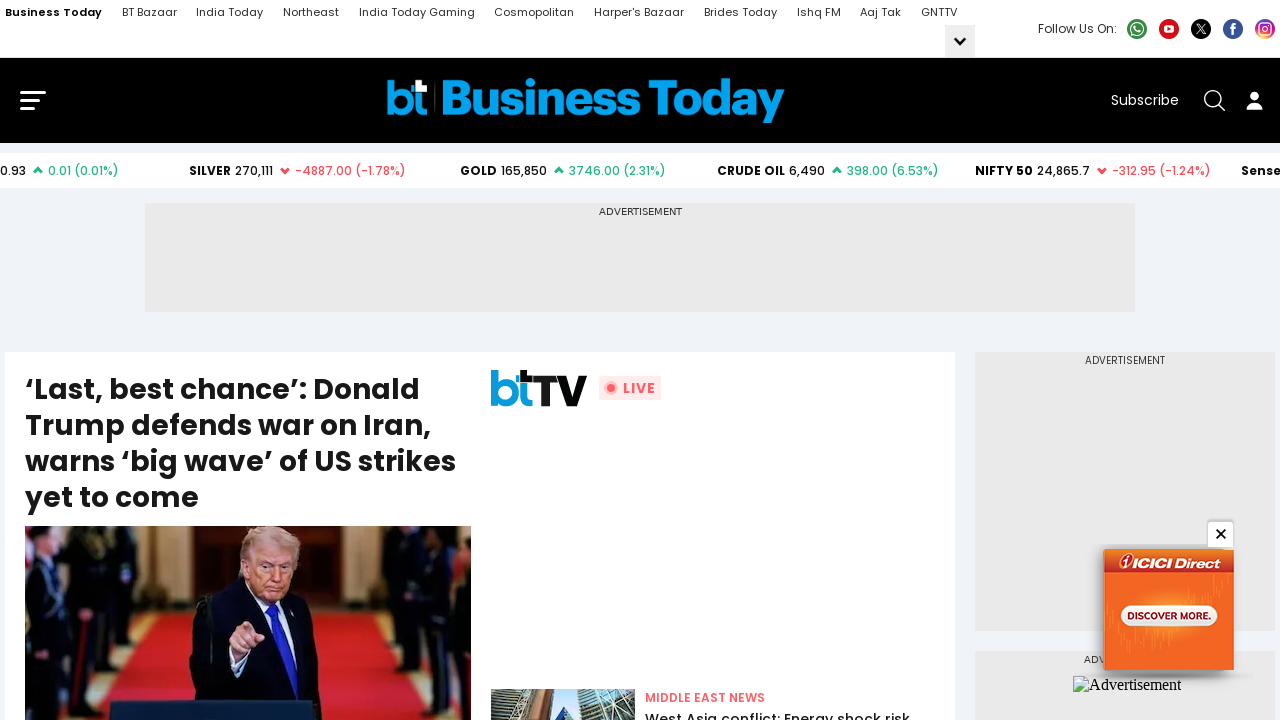

Waited for news article links to load on Business Today homepage
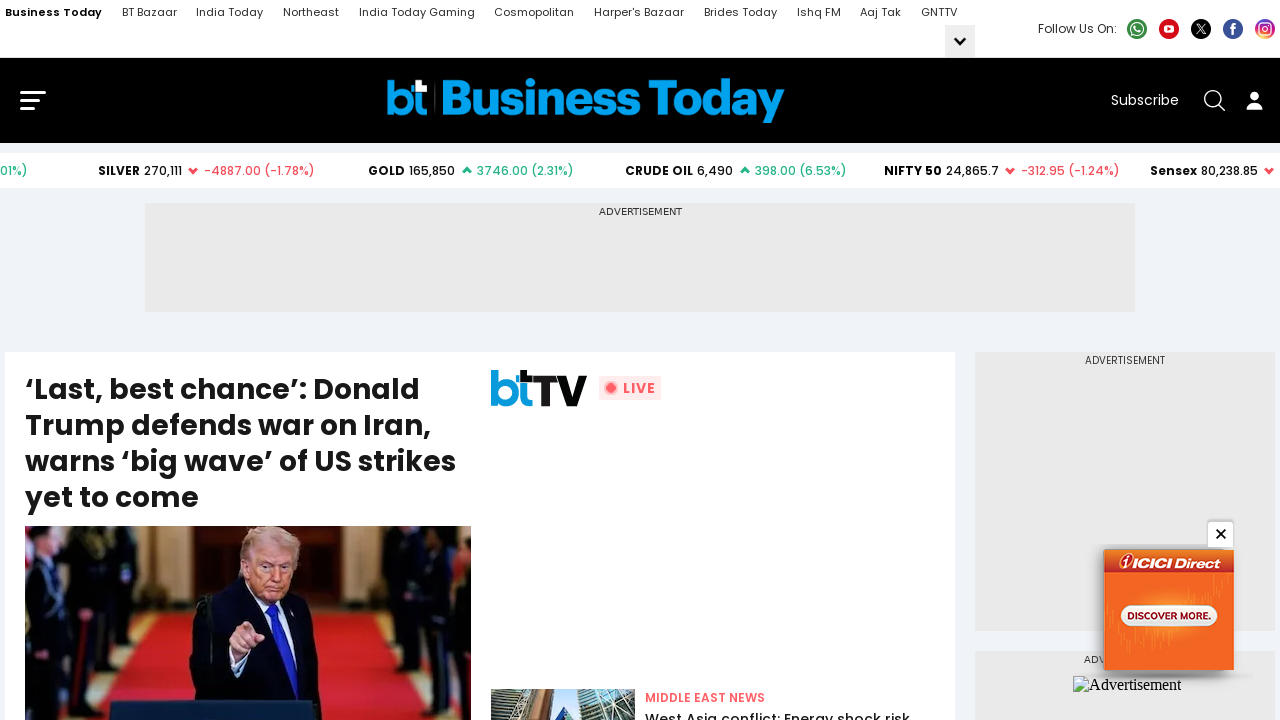

Located the first featured news article link
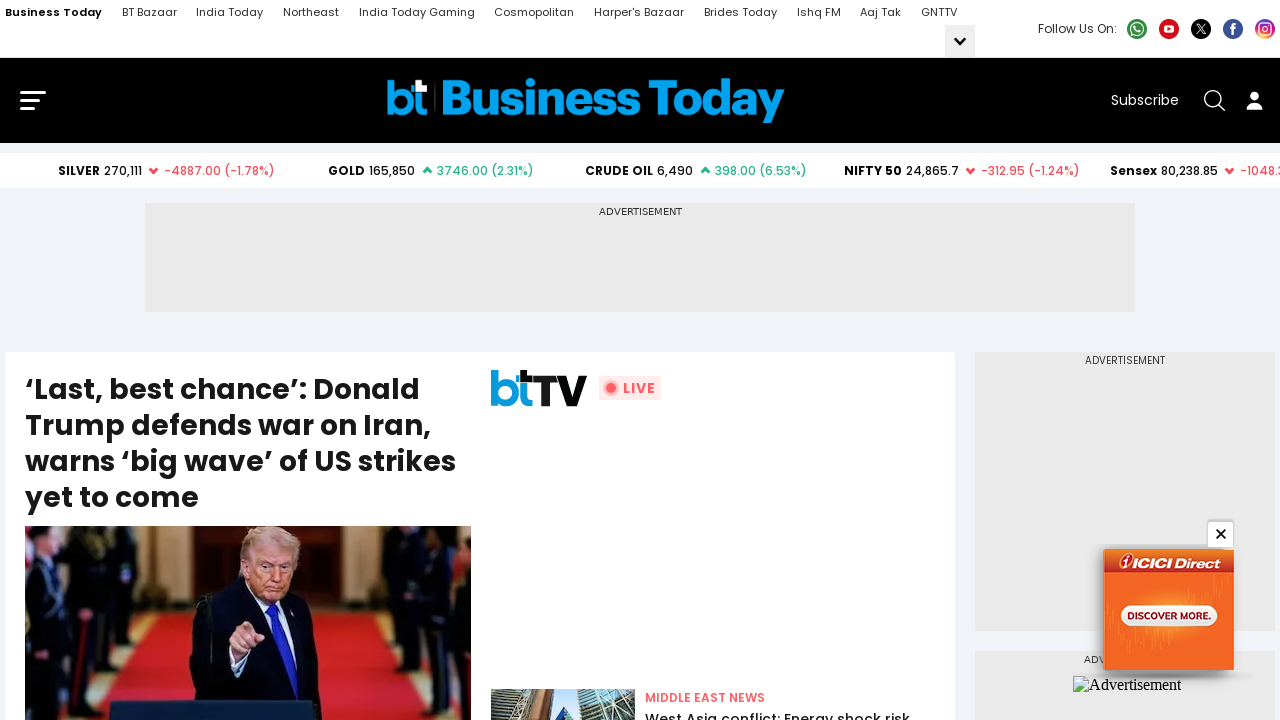

Scrolled the first news article link into view
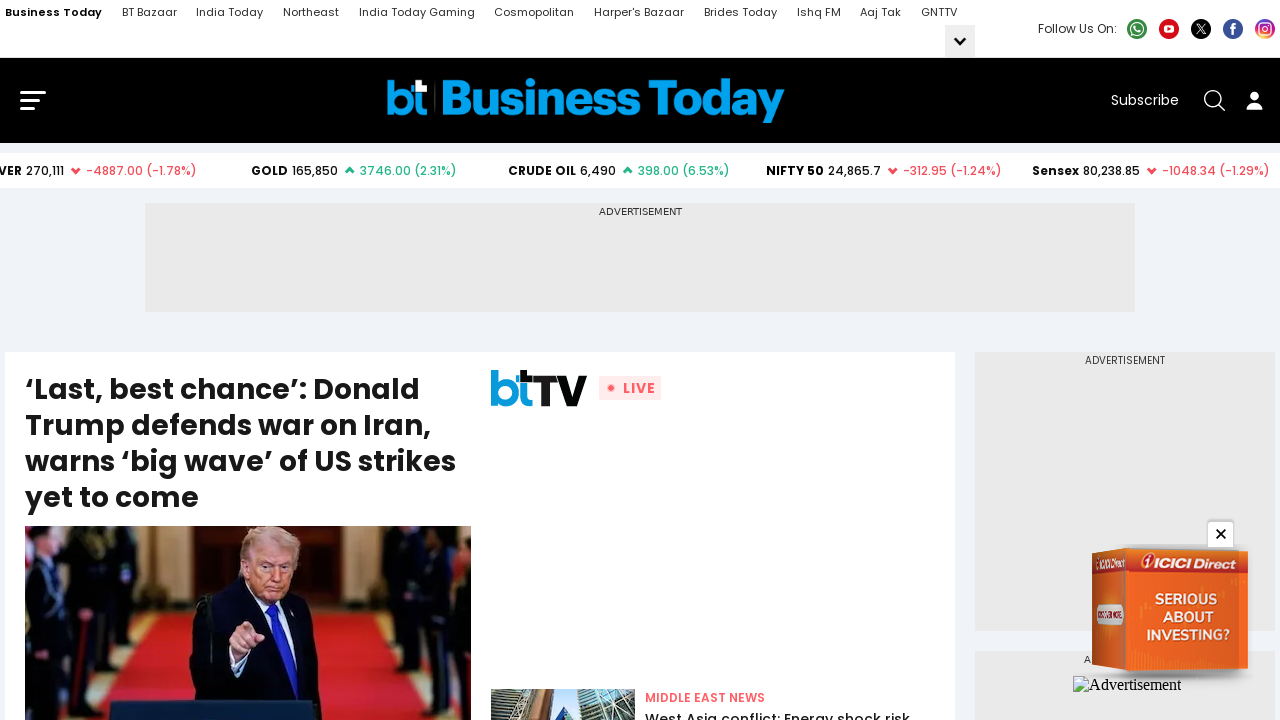

Clicked on the first featured news article at (248, 444) on h2 a >> nth=0
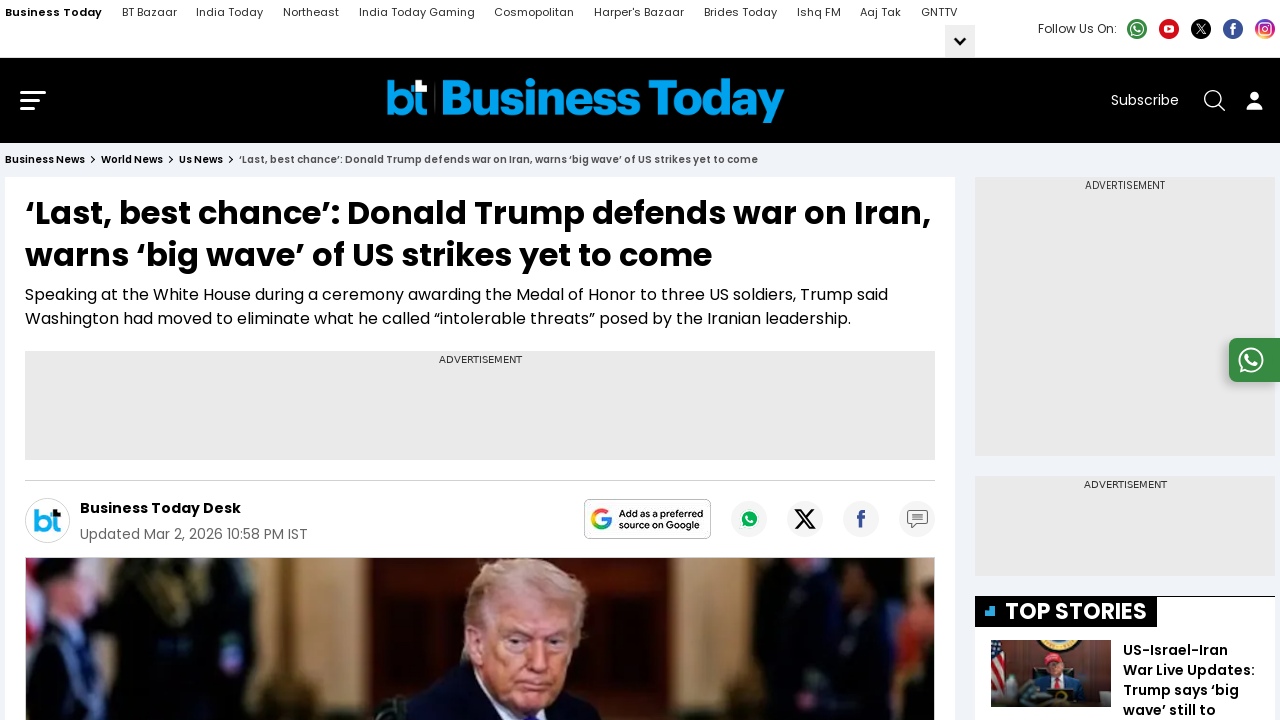

Article page loaded with article title element
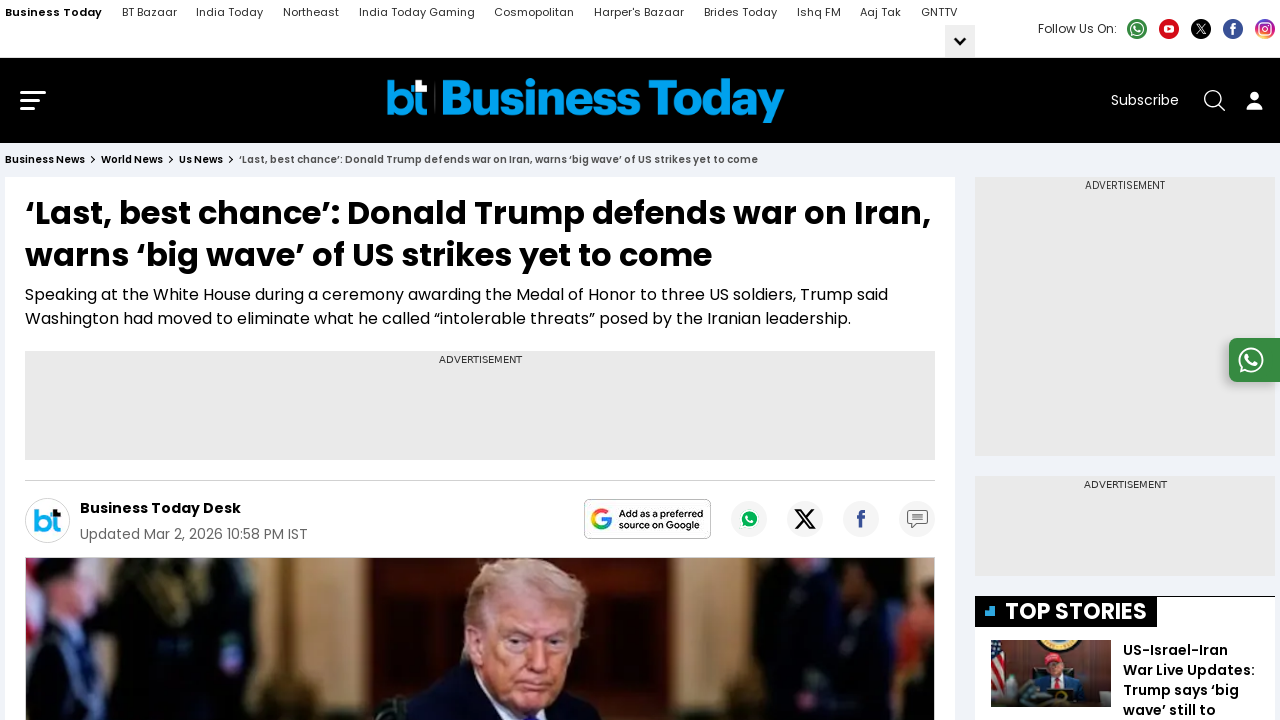

Article sub-heading element is present
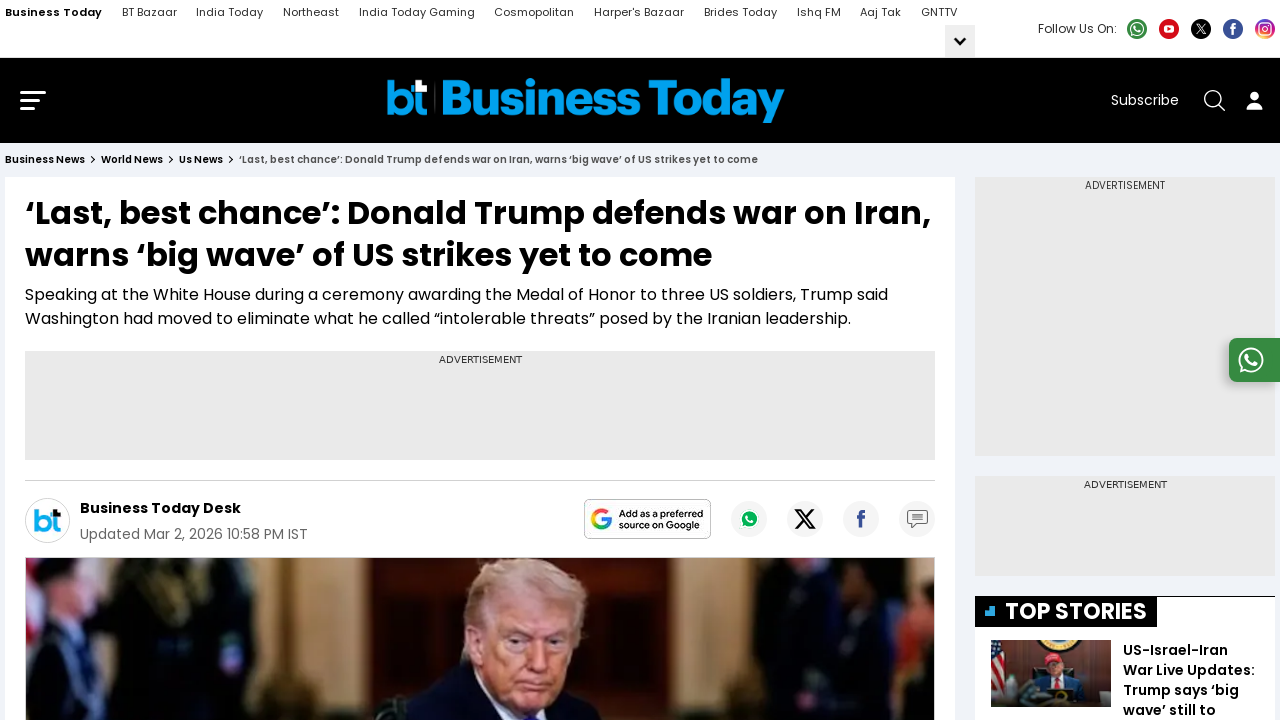

Publisher information element is present
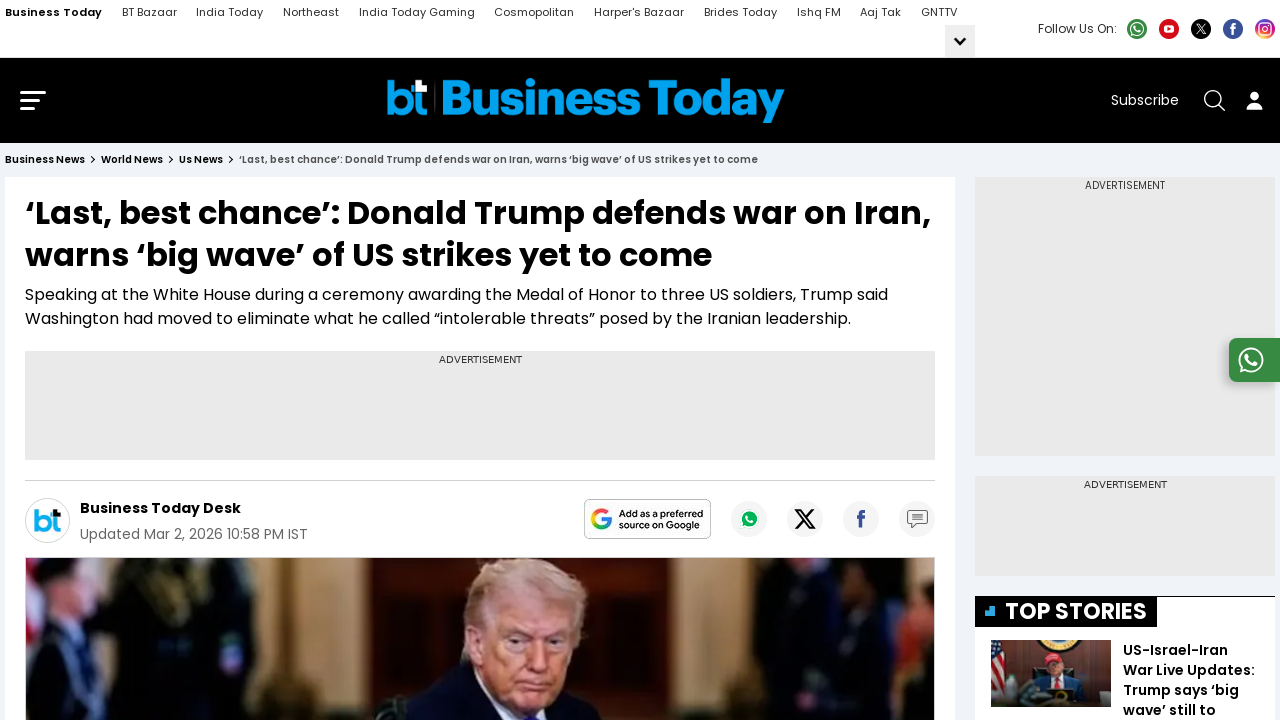

Story content element is present on article page
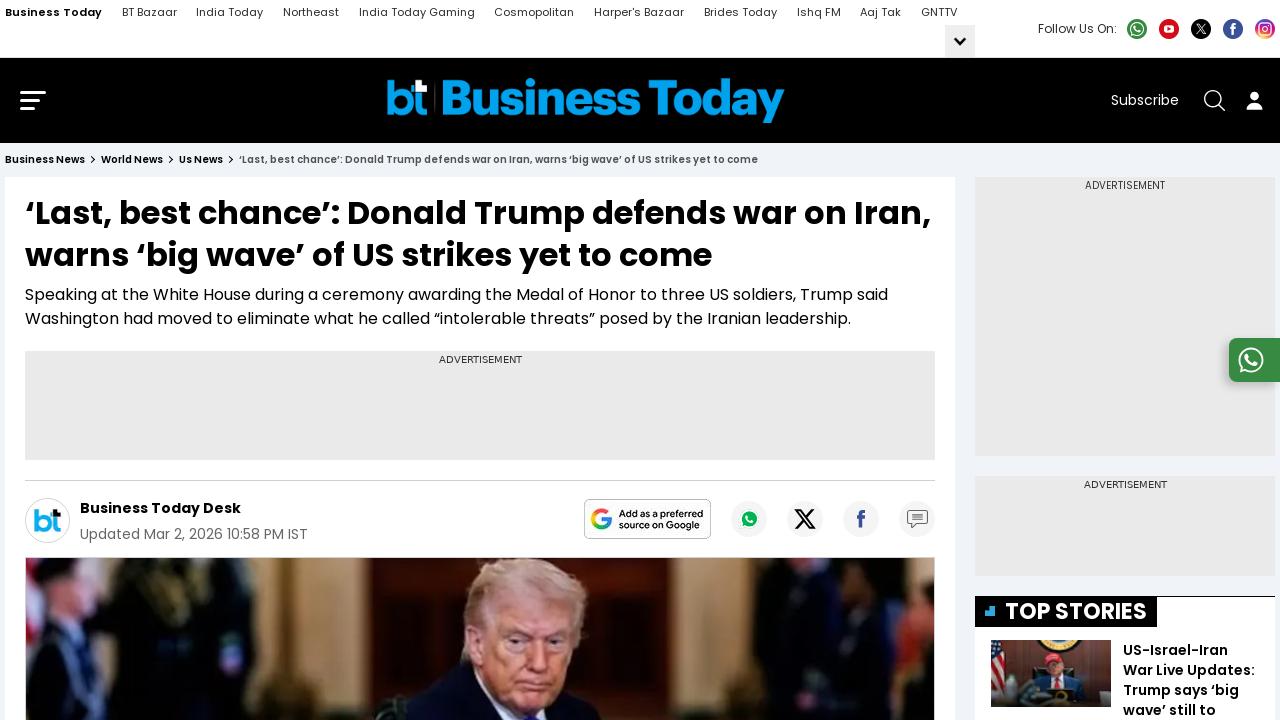

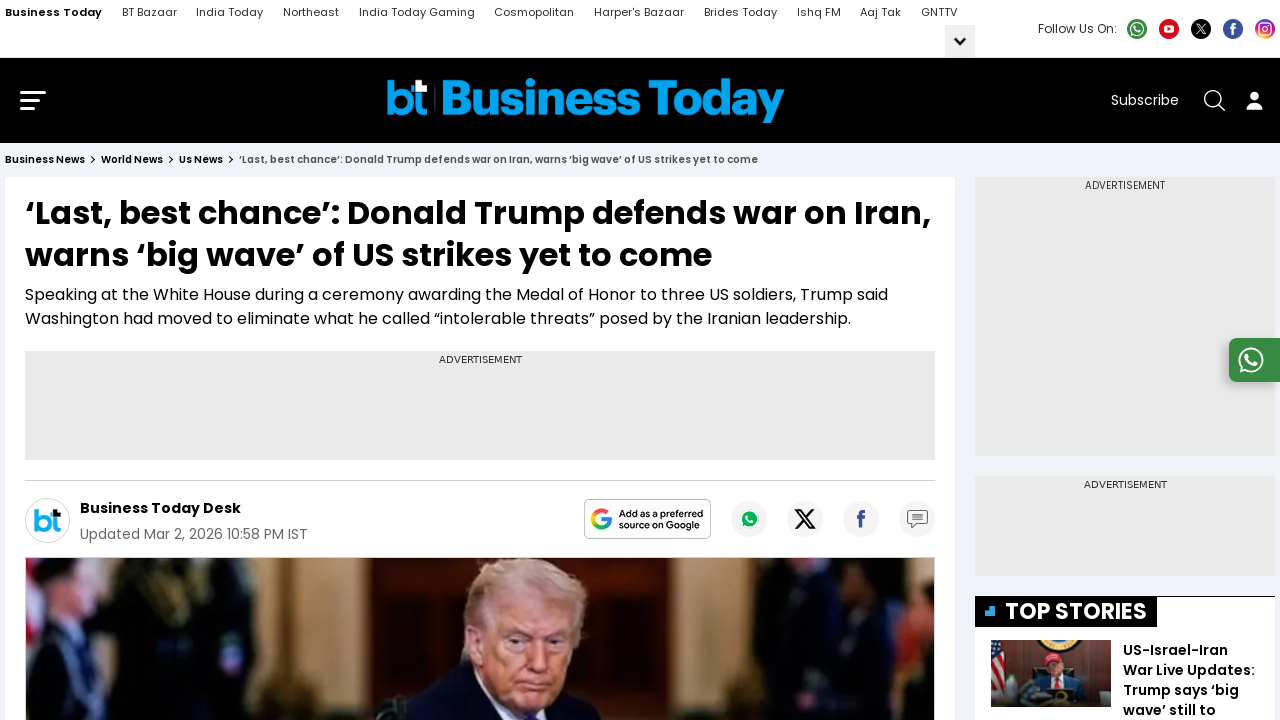